Navigates to a test page and clicks on a form input button

Starting URL: http://www.r-datacollection.com/materials/selenium/intro.html

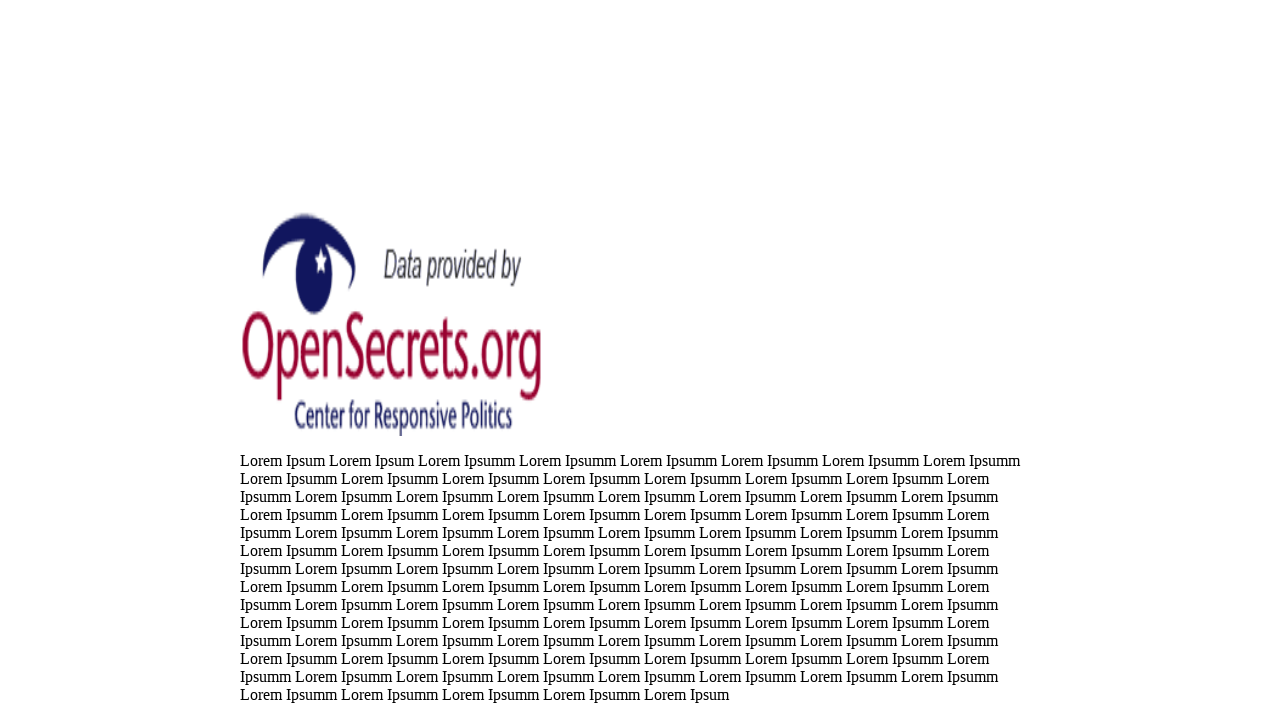

Navigated to test page
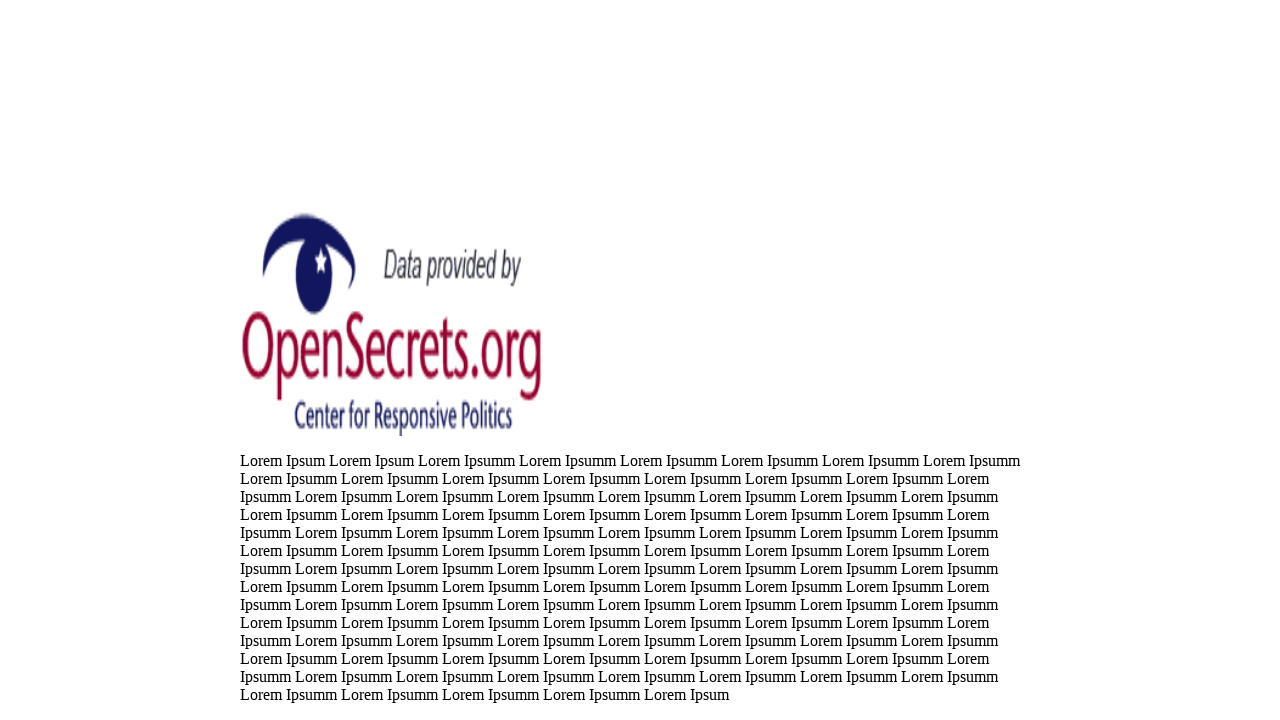

Clicked form input button at (988, 694) on xpath=/html/body/div/div[2]/form/input
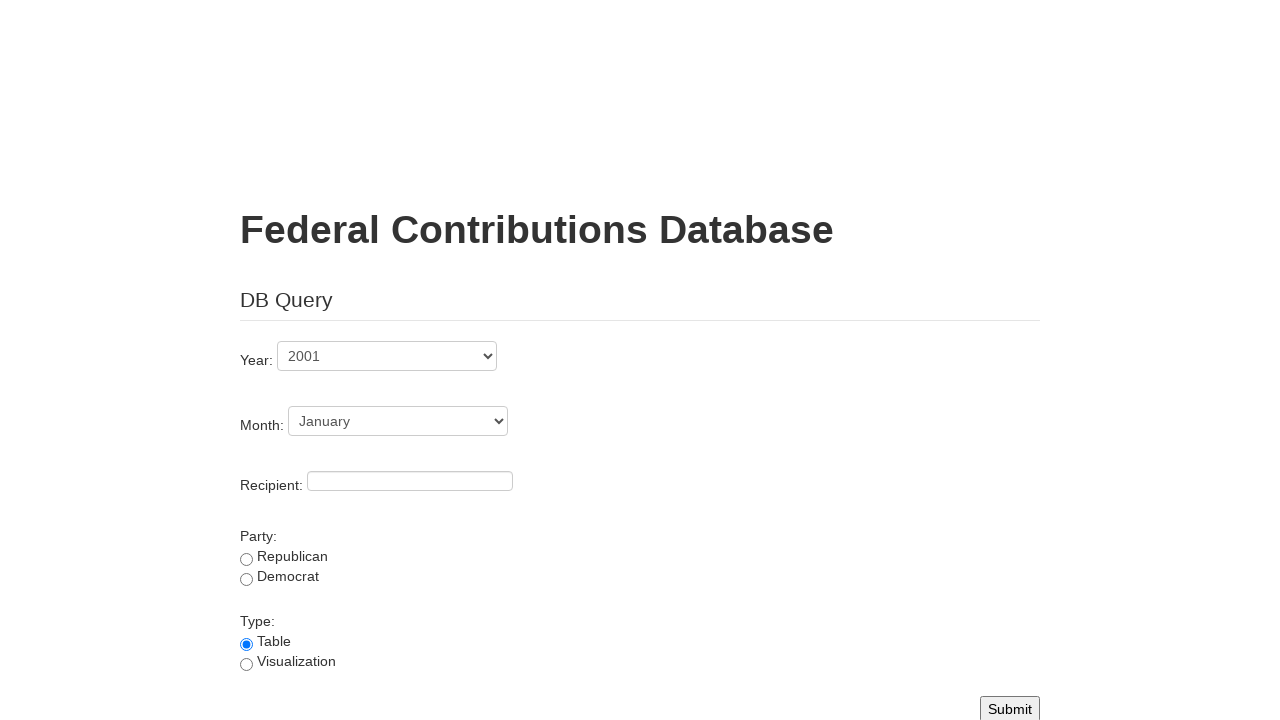

Waited 1 second for potential popup to appear
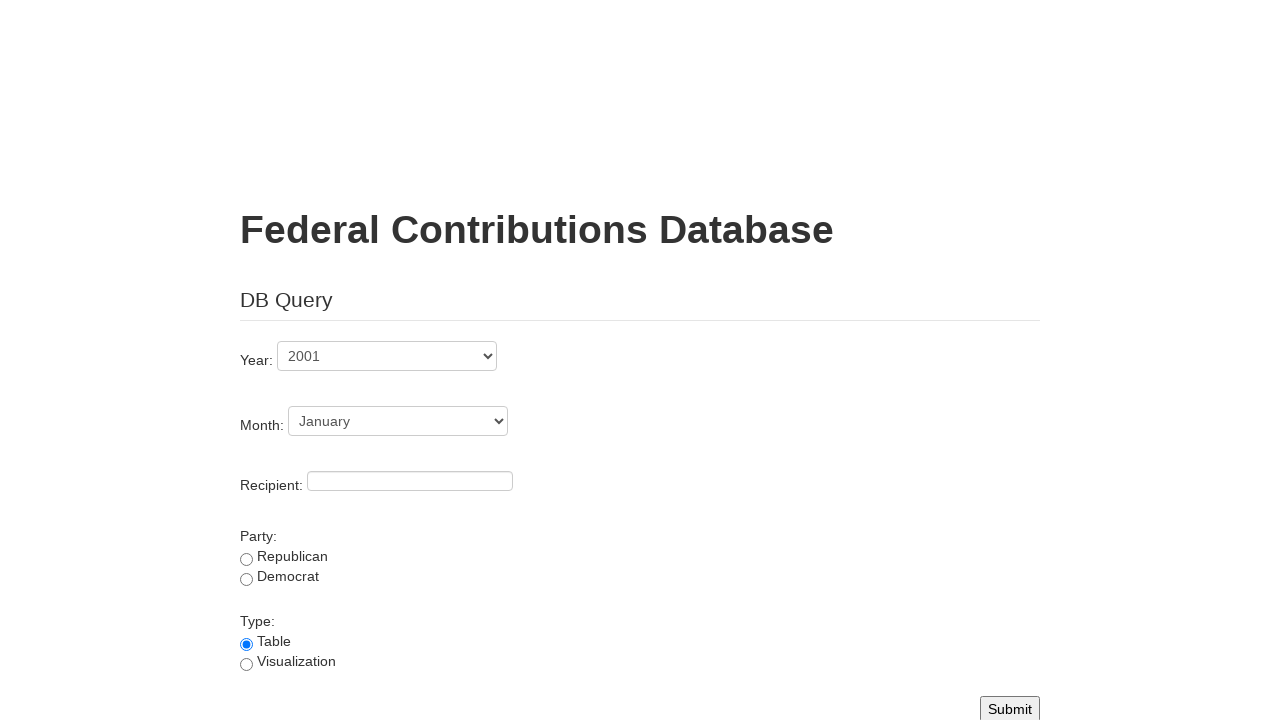

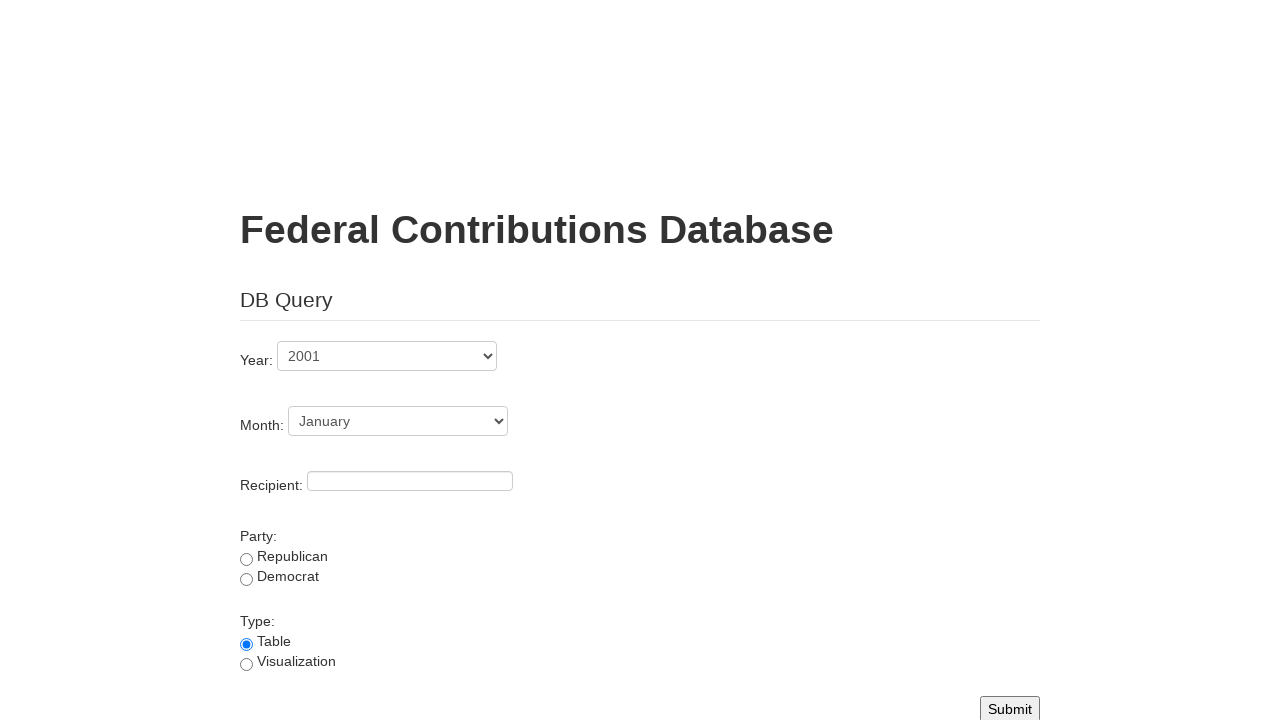